Tests registration form validation by submitting invalid email format and verifying email validation error messages

Starting URL: https://alada.vn/tai-khoan/dang-ky.html

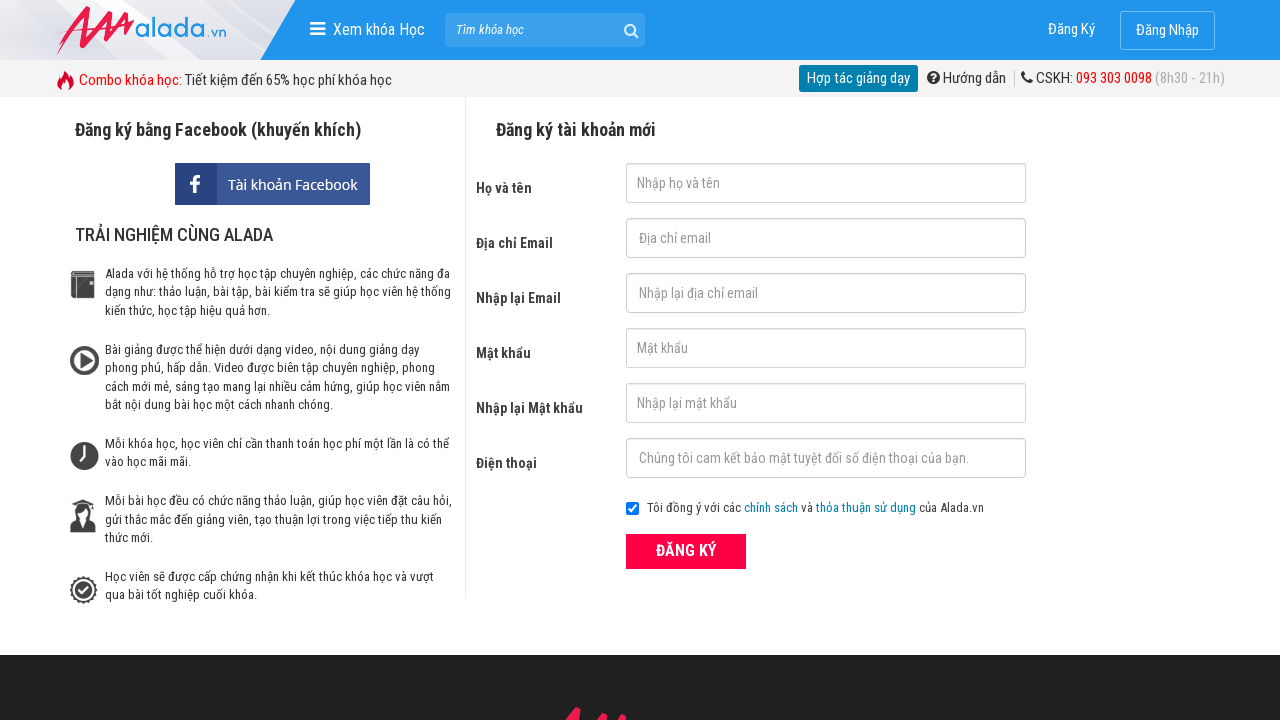

Filled first name field with 'Mai Van Nhut' on #txtFirstname
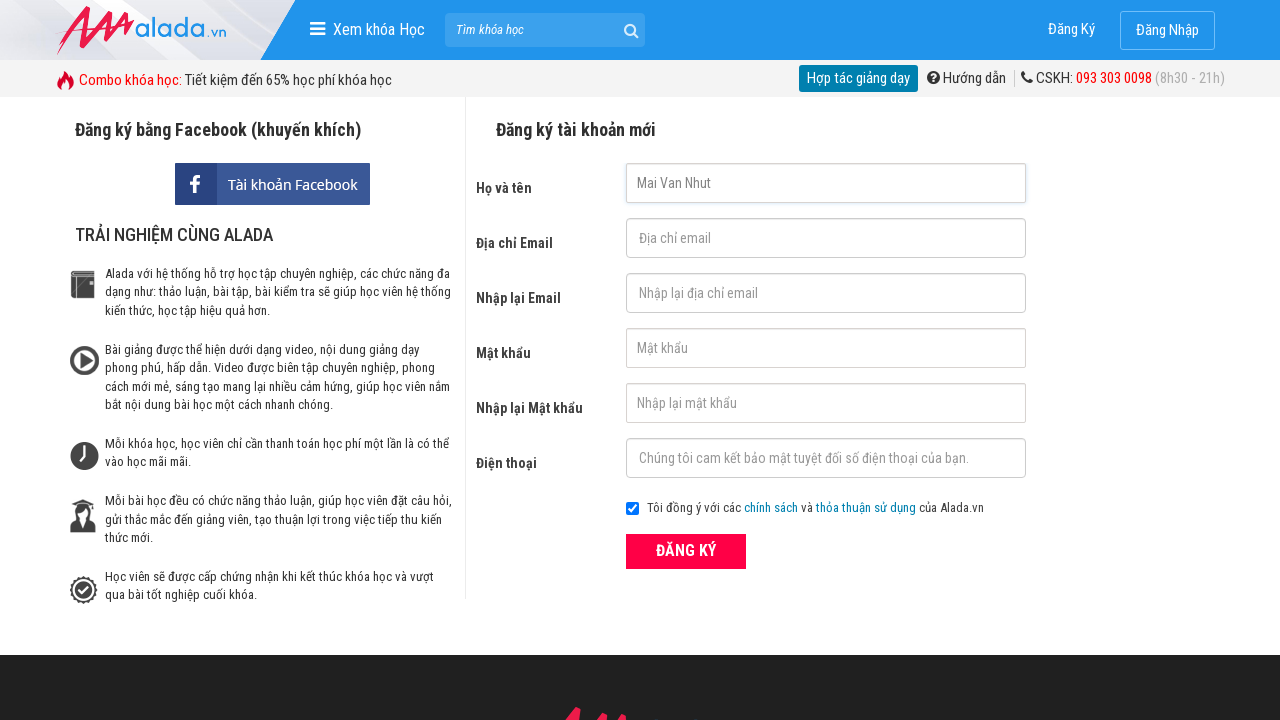

Filled email field with invalid email 'dsfdzgfd@' on #txtEmail
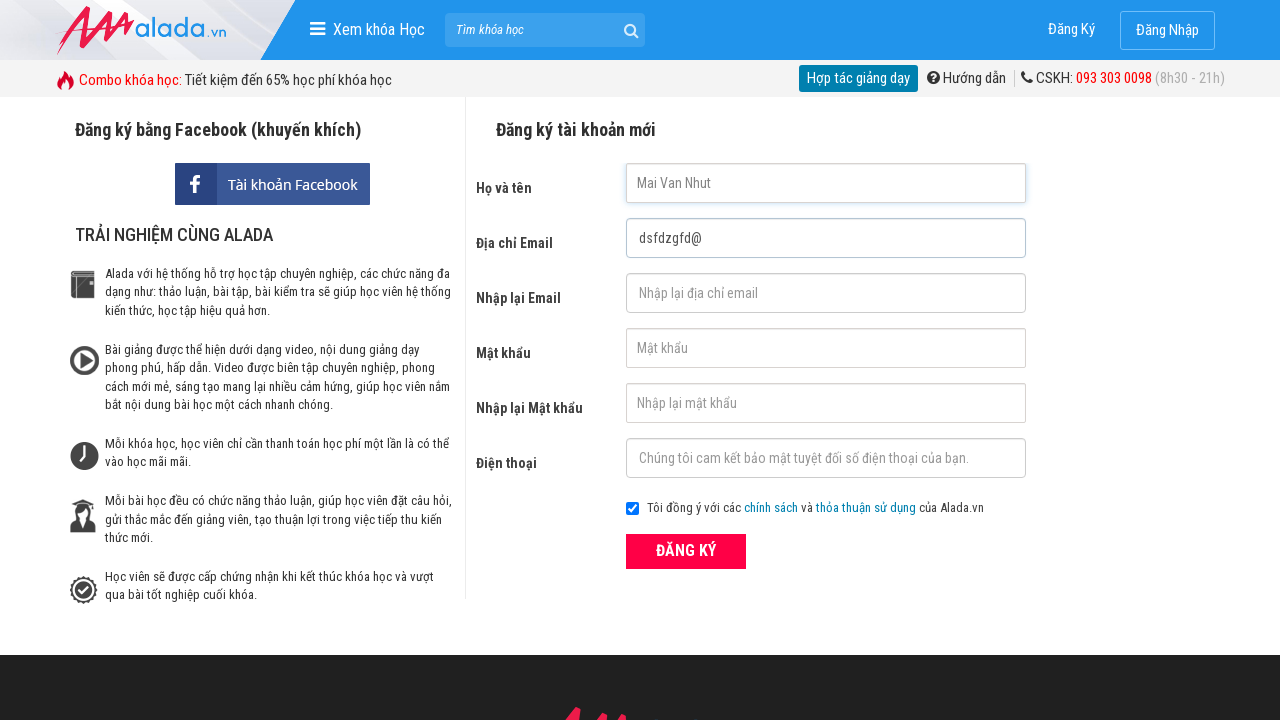

Filled confirm email field with invalid email 'dsfdzgfd@' on #txtCEmail
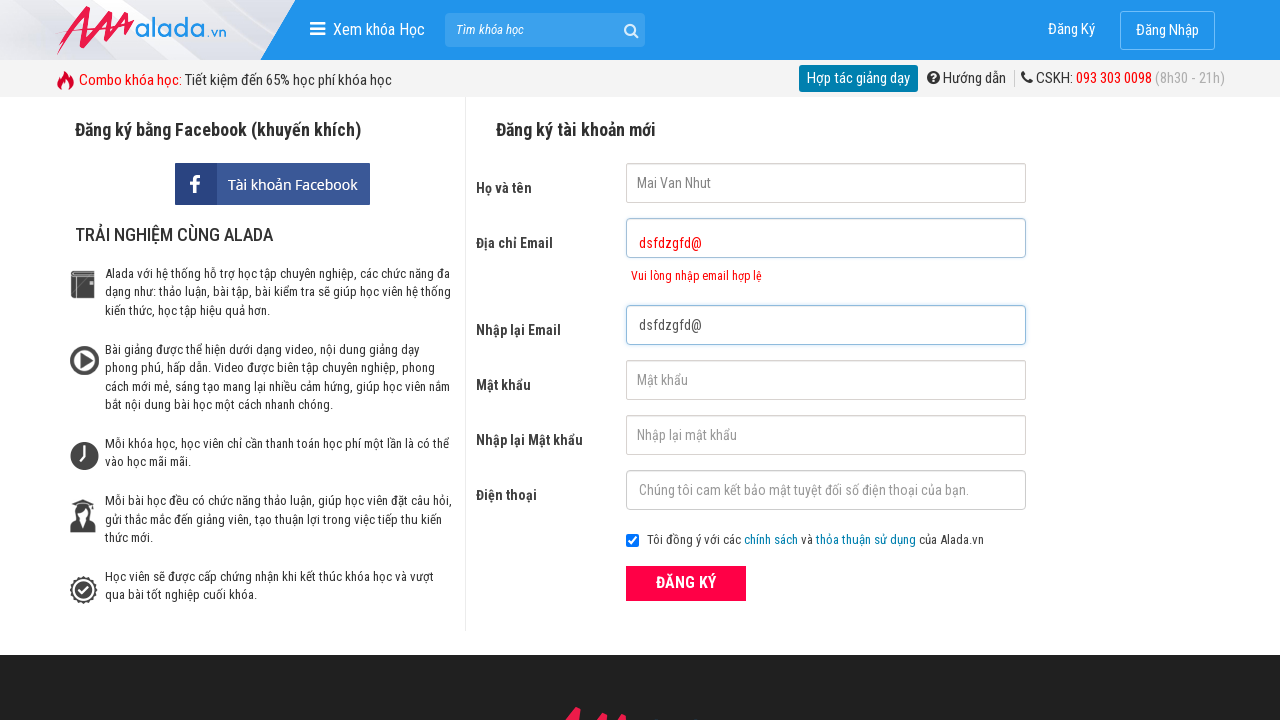

Filled password field with '12345678' on #txtPassword
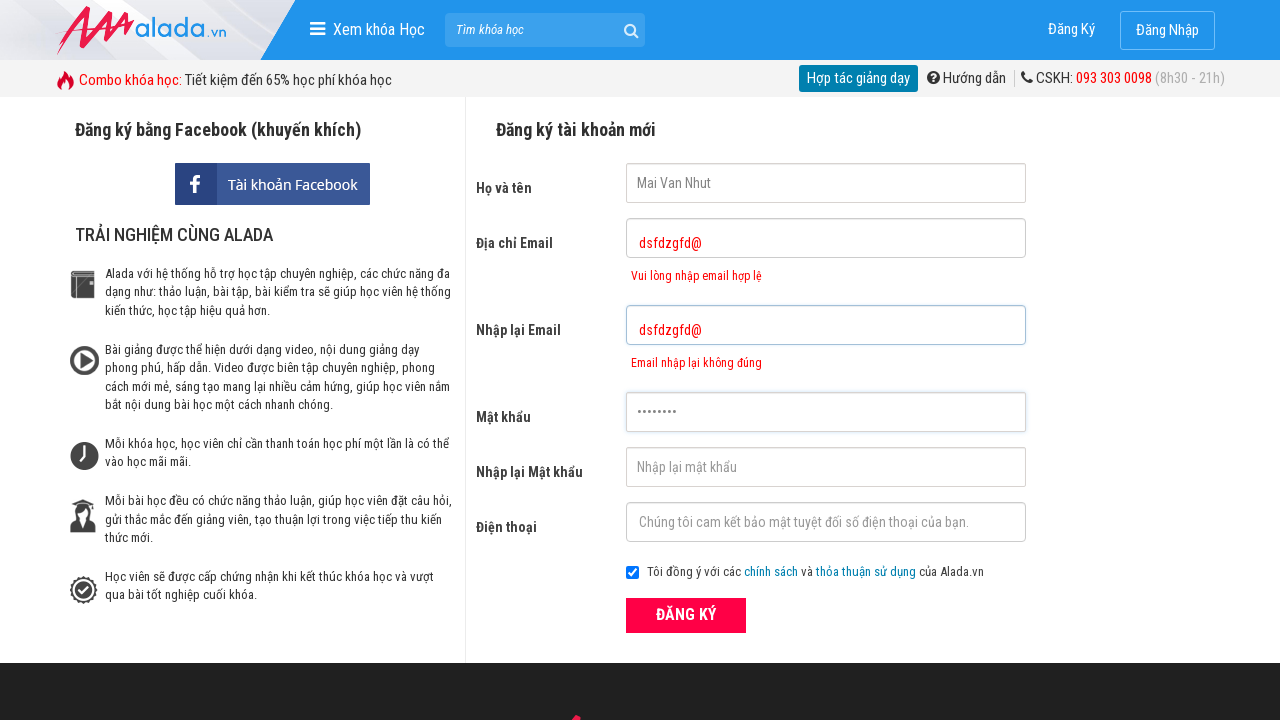

Filled confirm password field with '12345678' on #txtCPassword
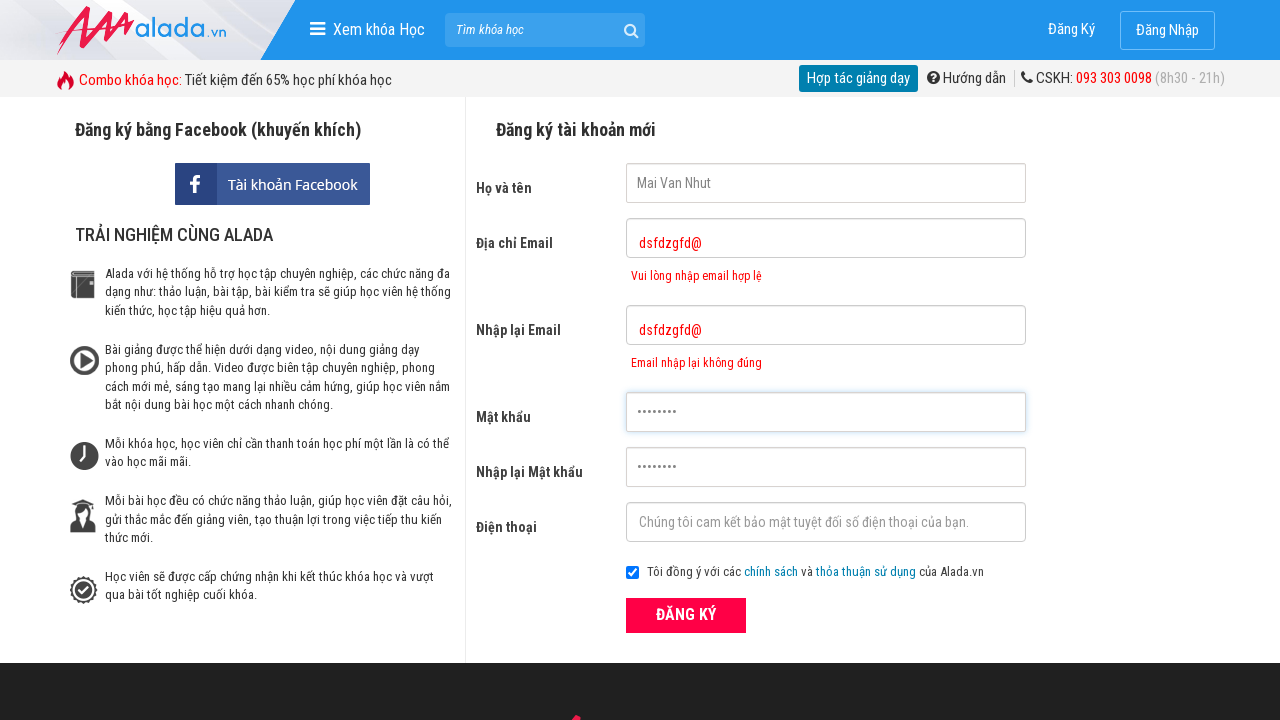

Filled phone field with '0777566820' on #txtPhone
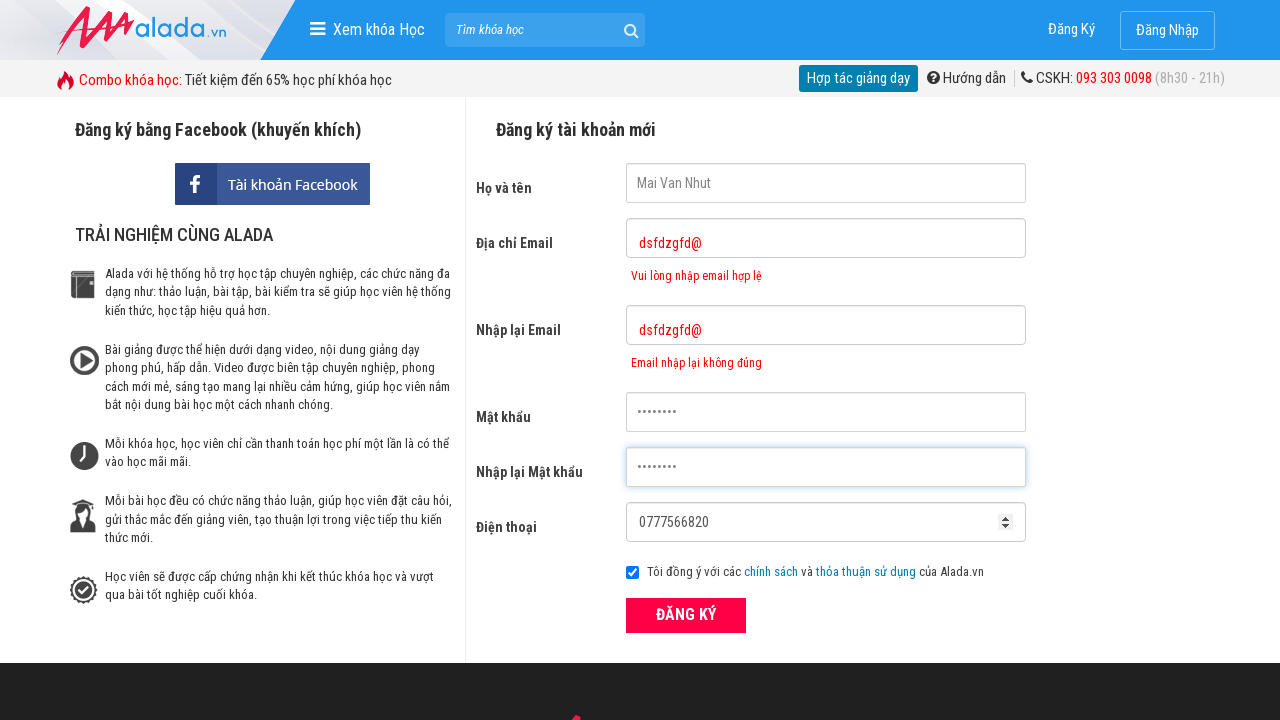

Clicked submit button to submit registration form at (686, 615) on button[type='submit']
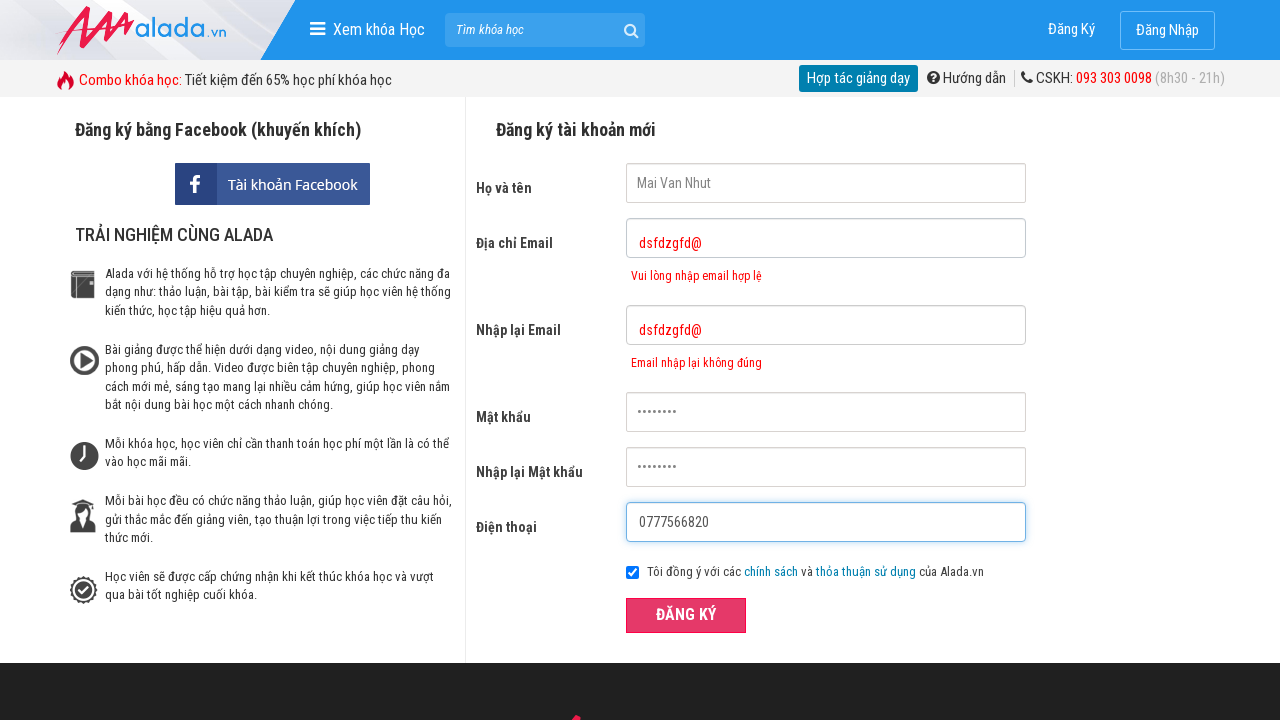

Email error message appeared
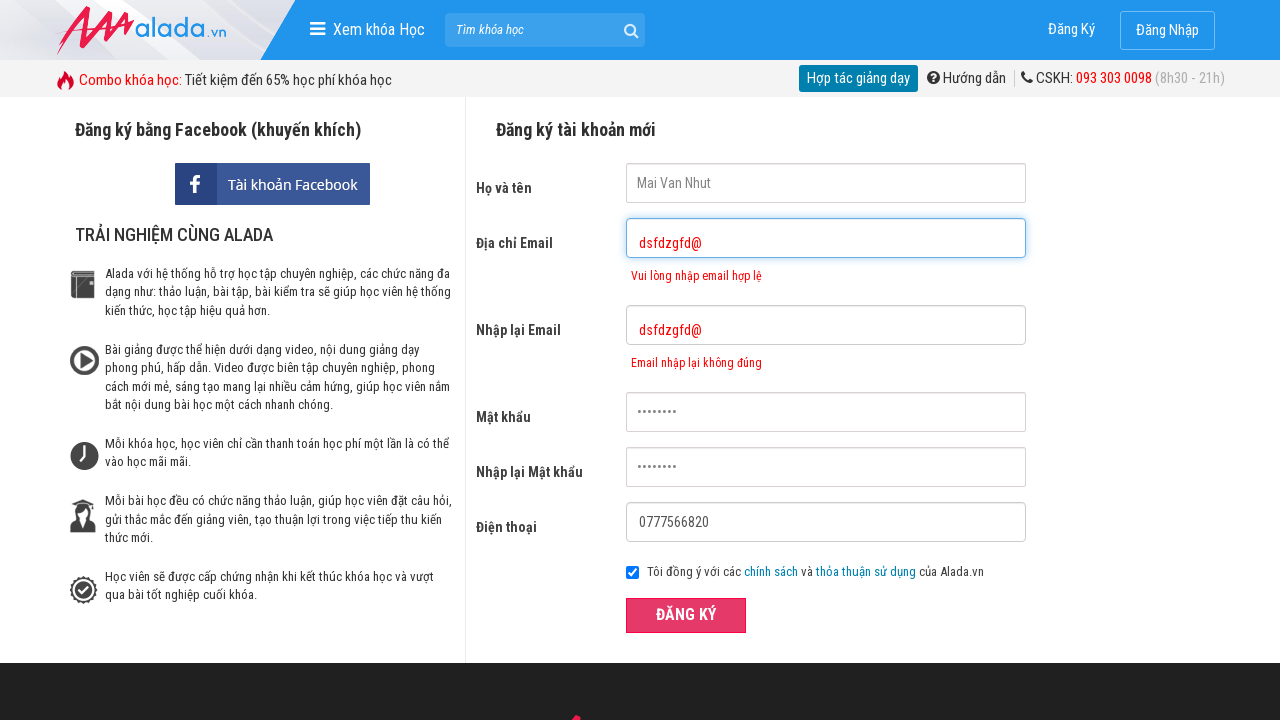

Verified email error message: 'Vui lòng nhập email hợp lệ'
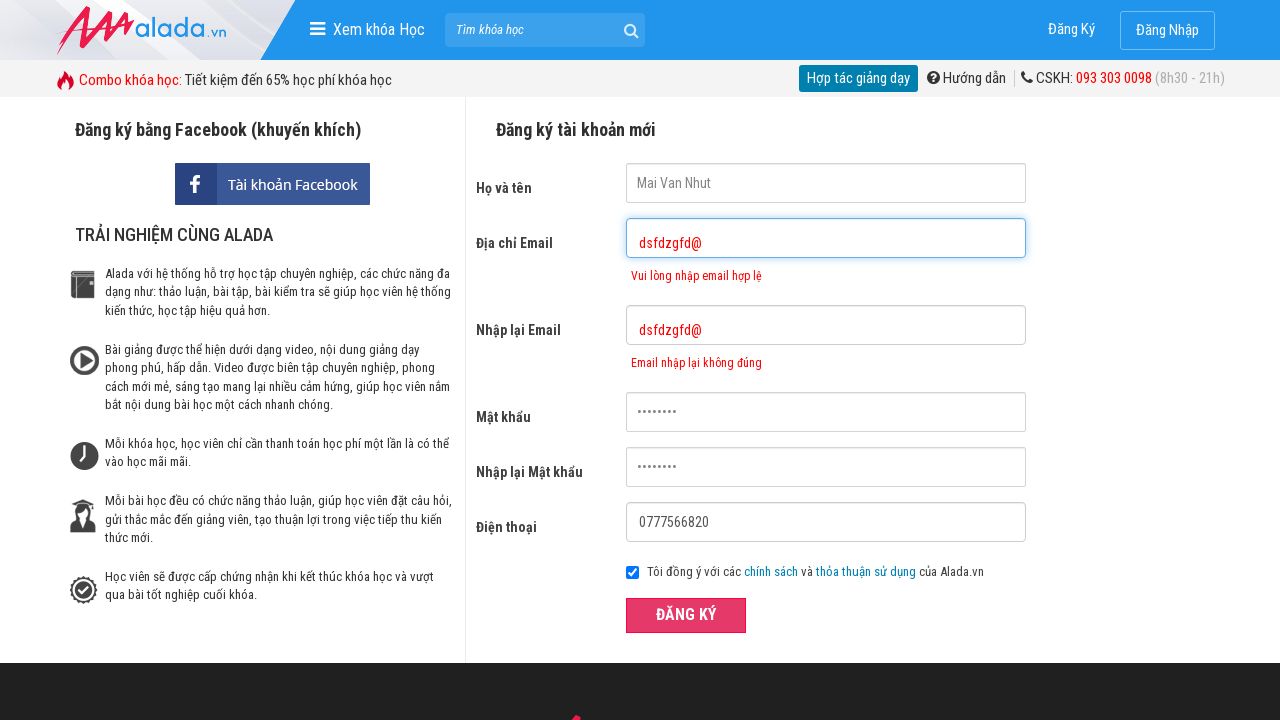

Verified confirm email error message: 'Email nhập lại không đúng'
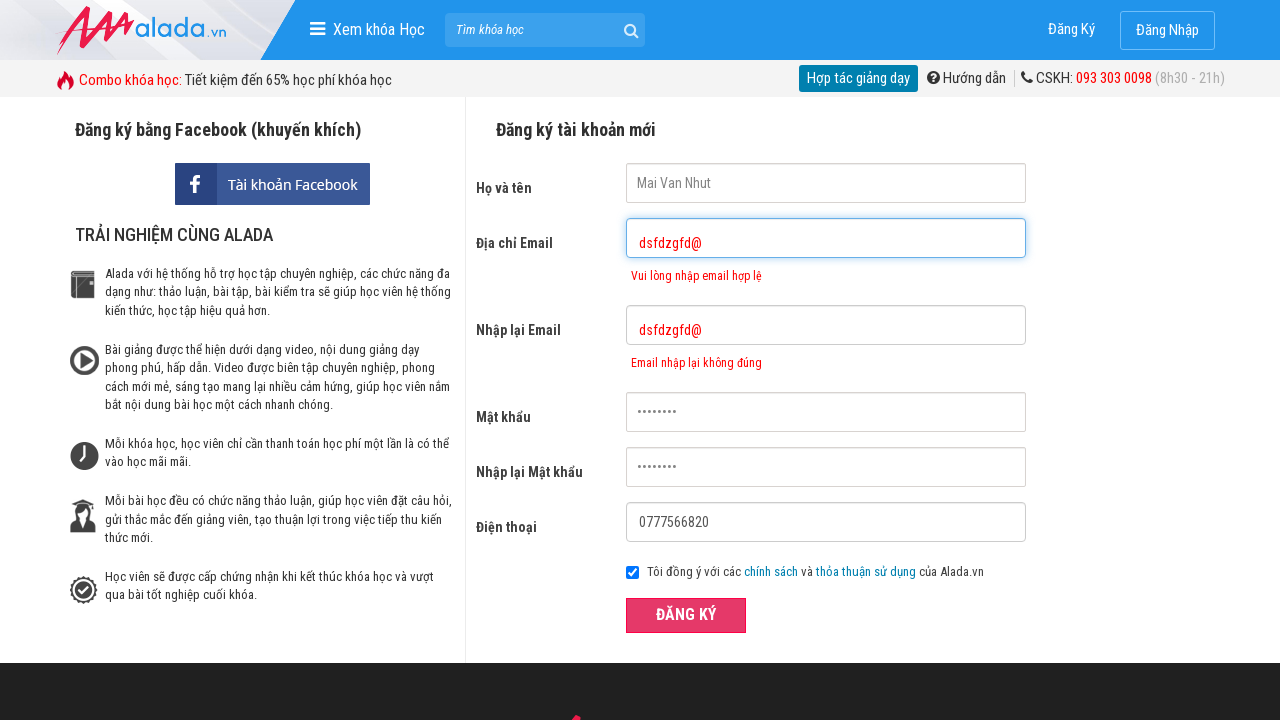

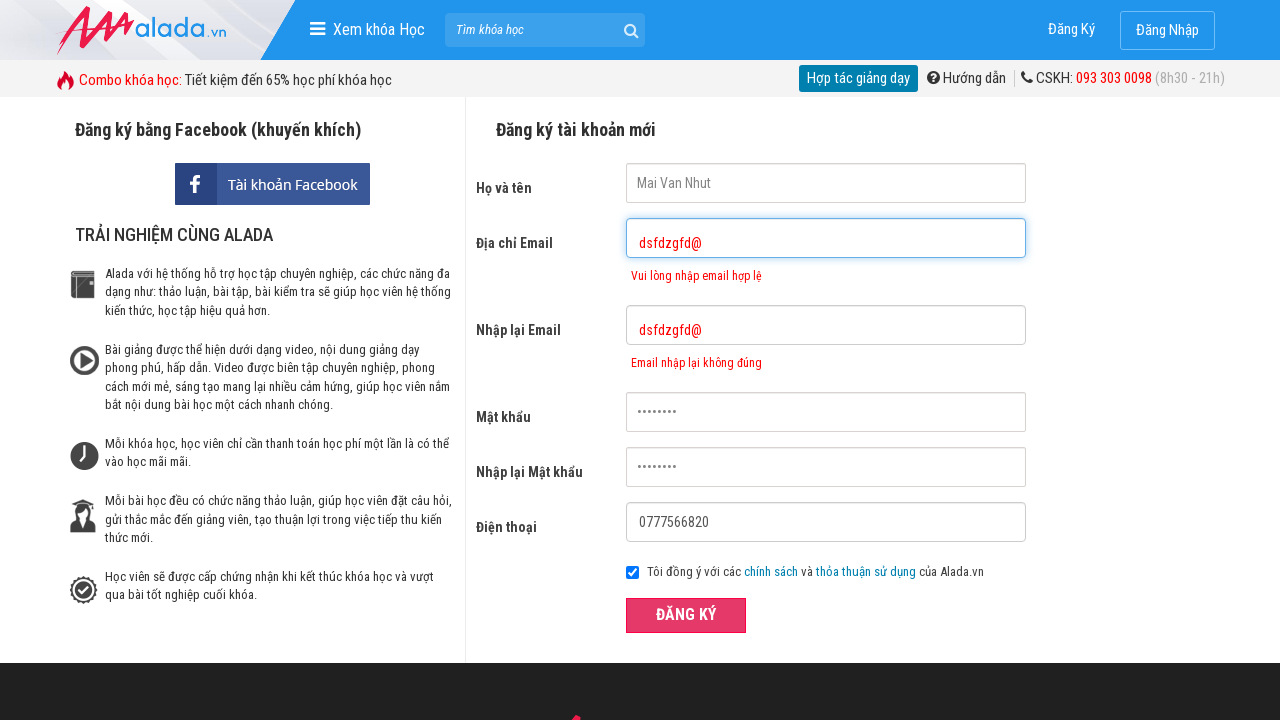